Tests navigation by clicking the "Insurance" button

Starting URL: https://polis812.github.io/vacuu/

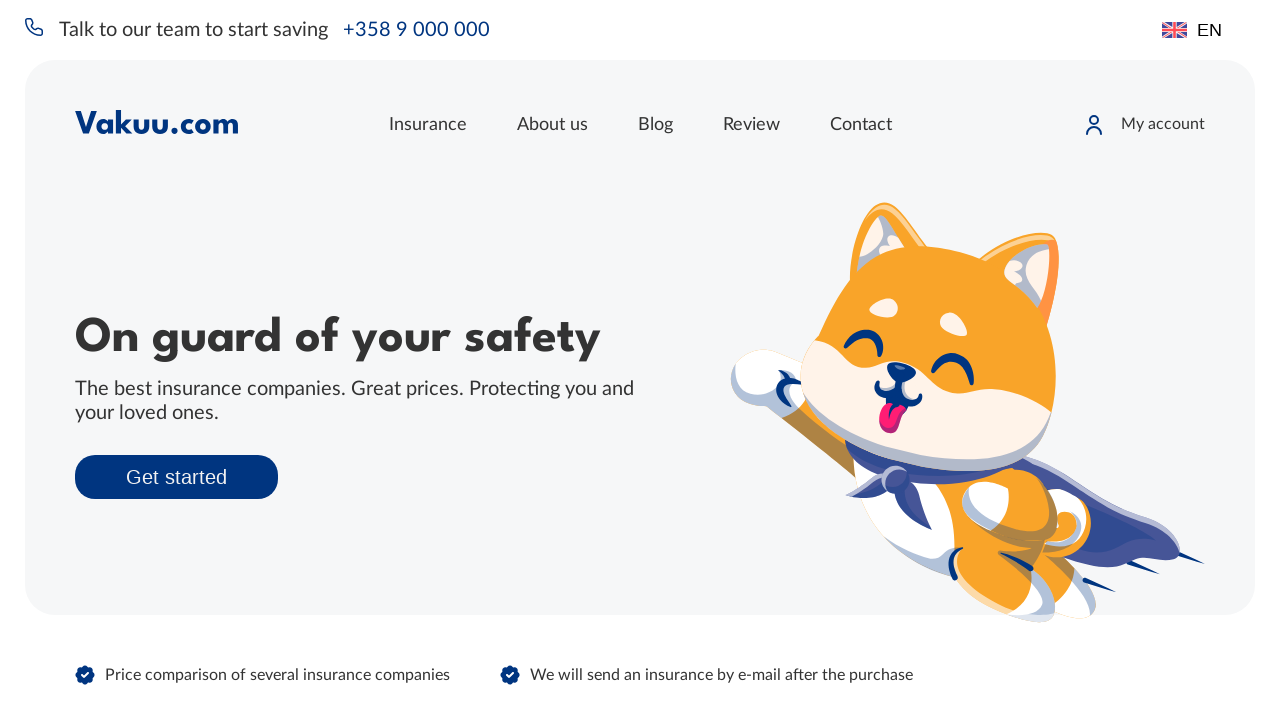

Clicked 'Insurance' button to navigate at (428, 124) on text=Insurance
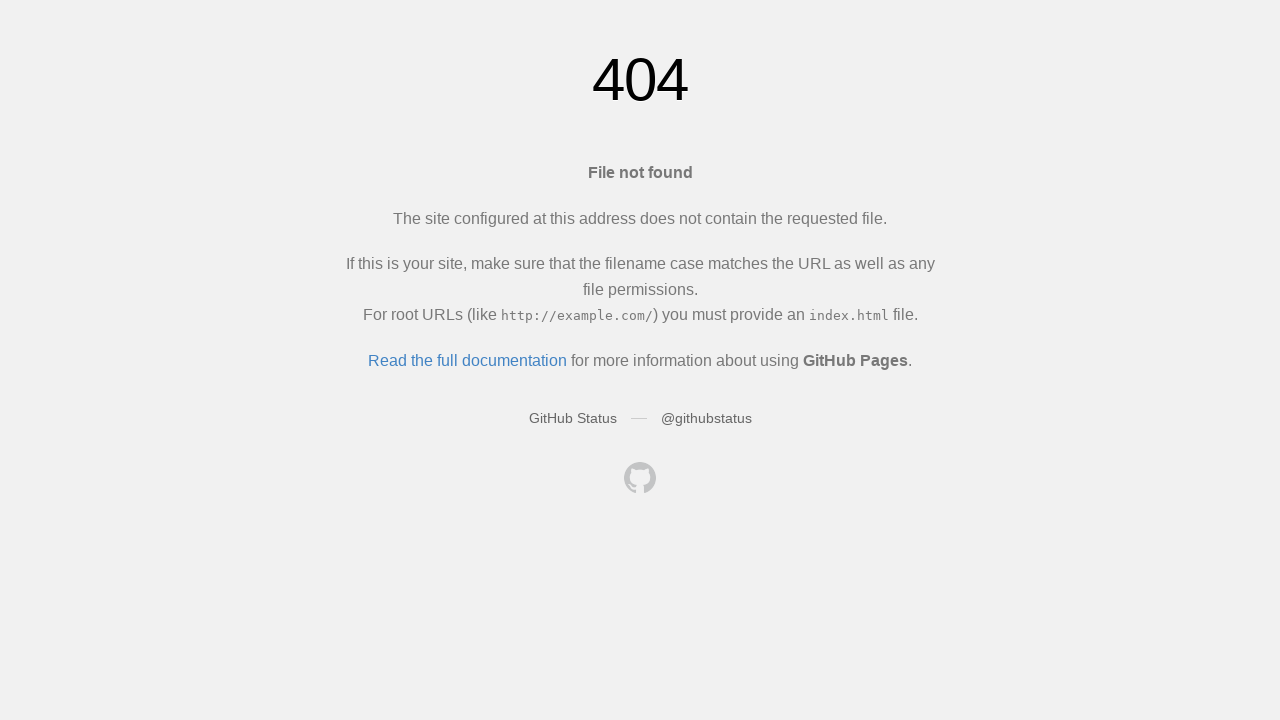

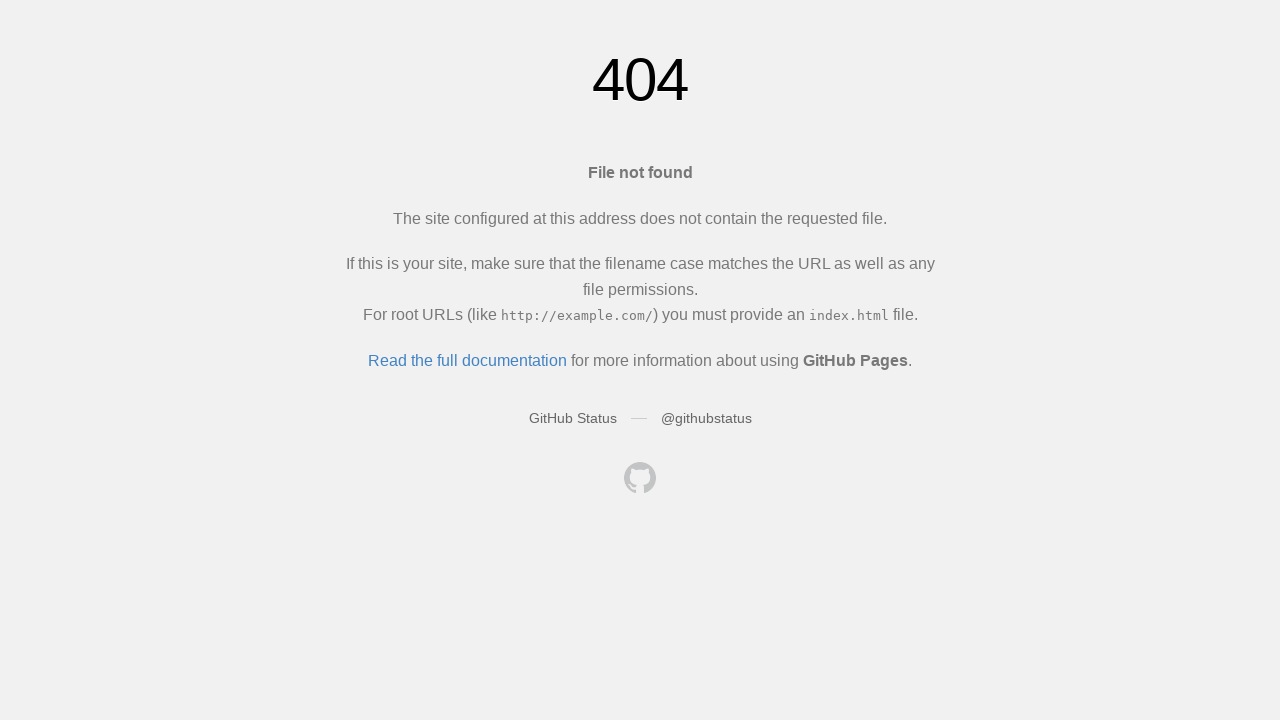